Tests negative zip code validation by entering an invalid 4-digit zip code

Starting URL: https://www.sharelane.com/cgi-bin/register.py

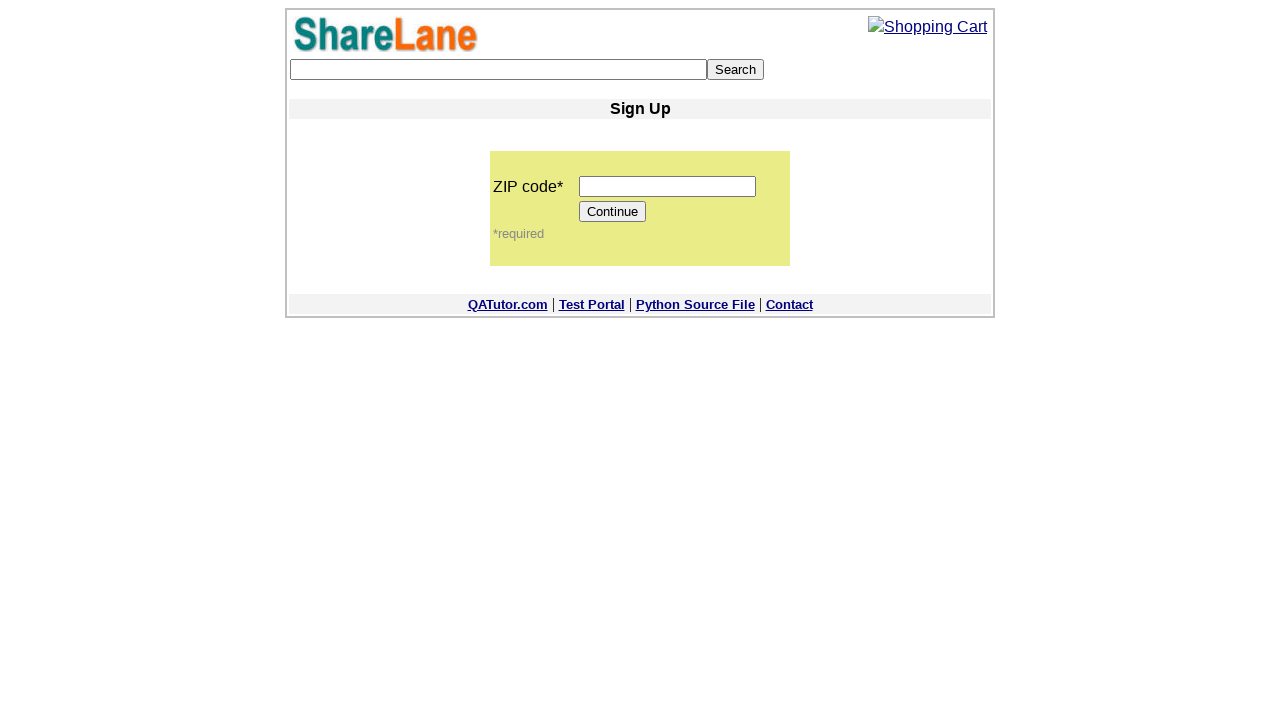

Filled zip code field with invalid 4-digit code '1111' on input[name='zip_code']
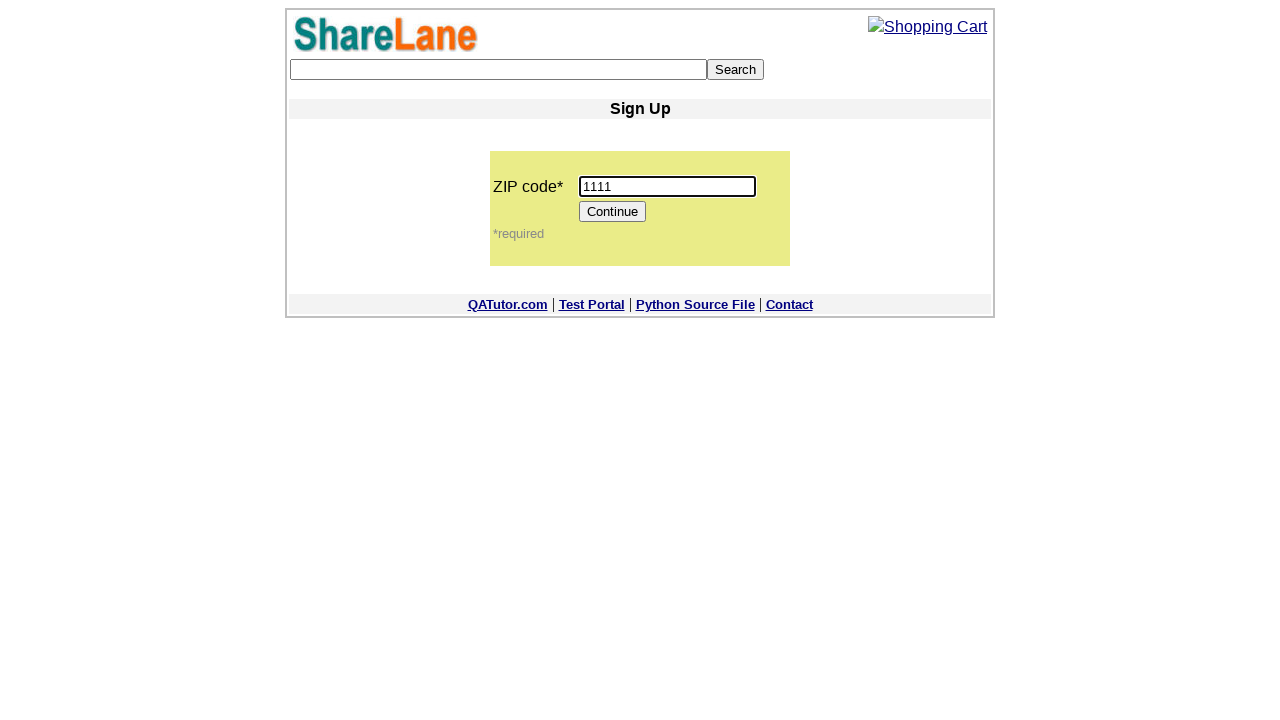

Clicked Continue button to validate zip code at (613, 212) on [value='Continue']
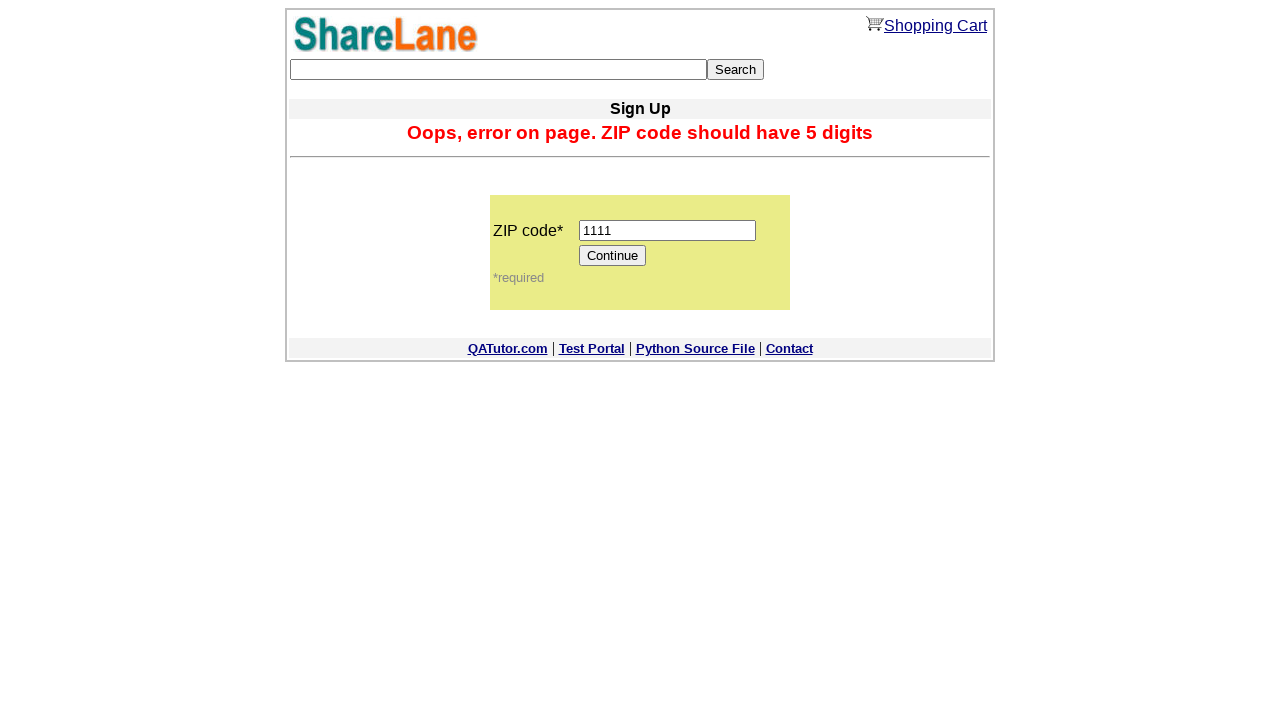

Waited 1 second for validation error or next page to appear
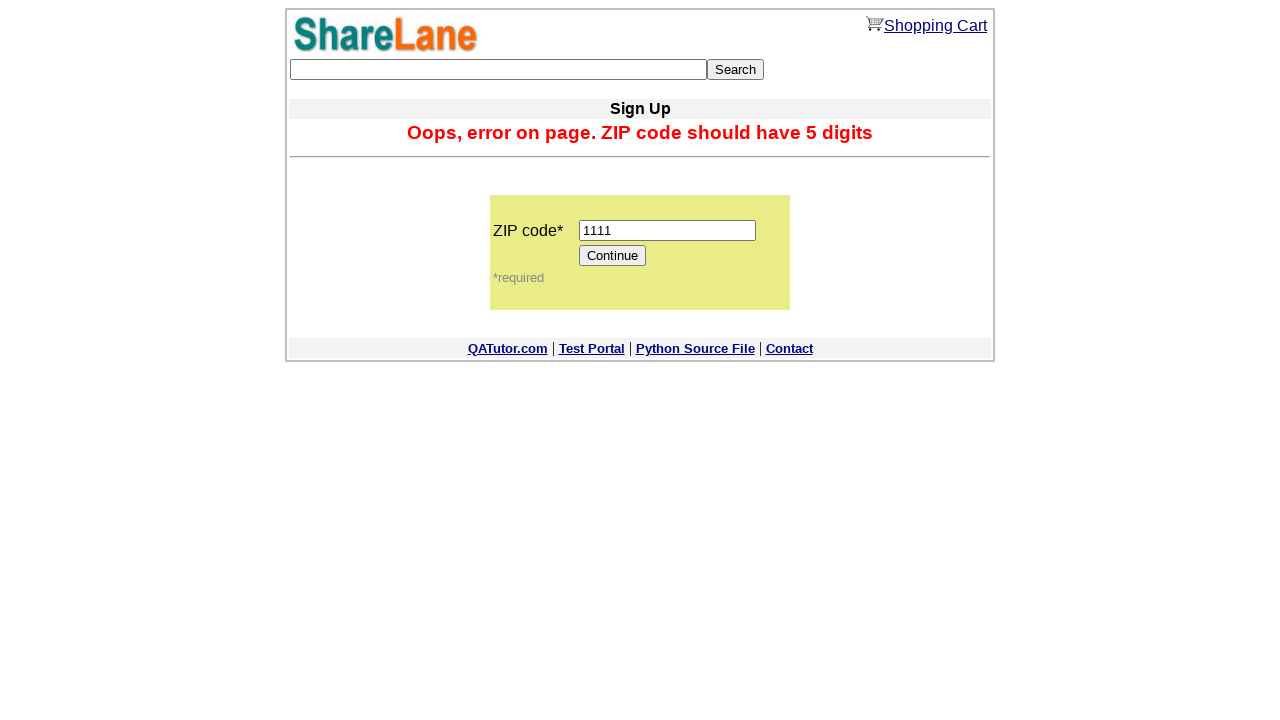

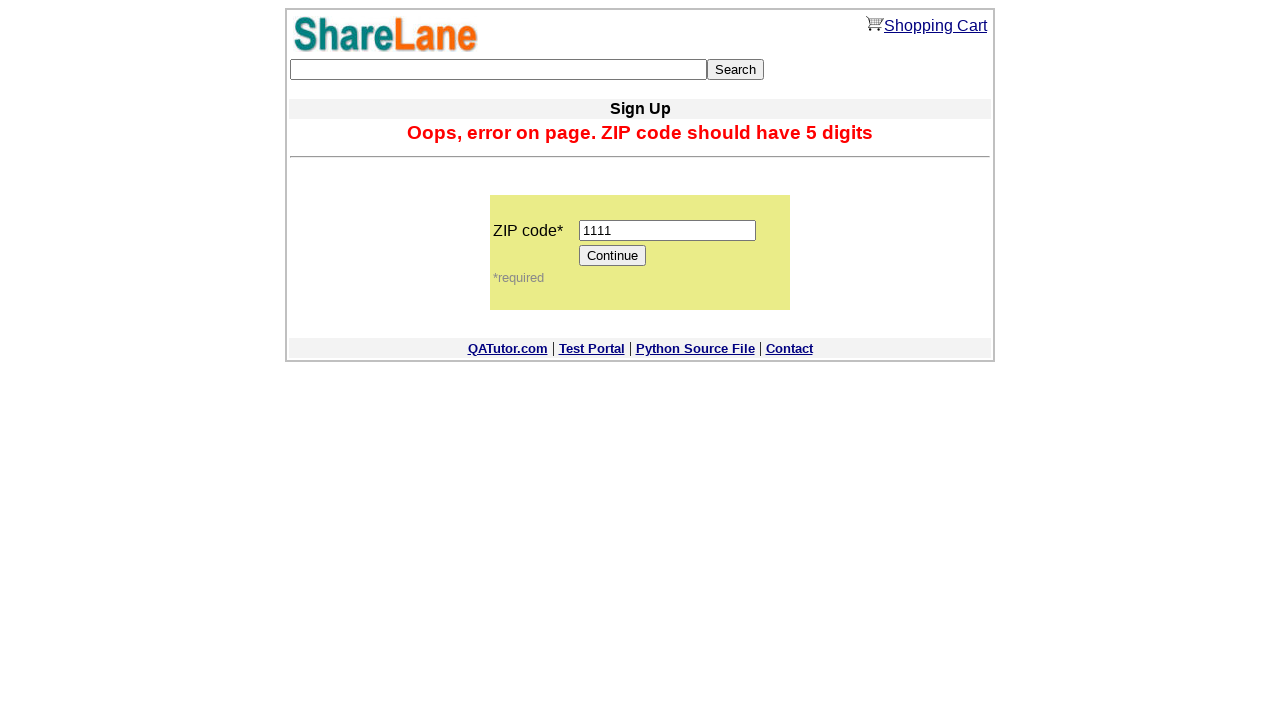